Navigates to REDcard page and scrolls to the bottom of the page

Starting URL: https://www.target.com/

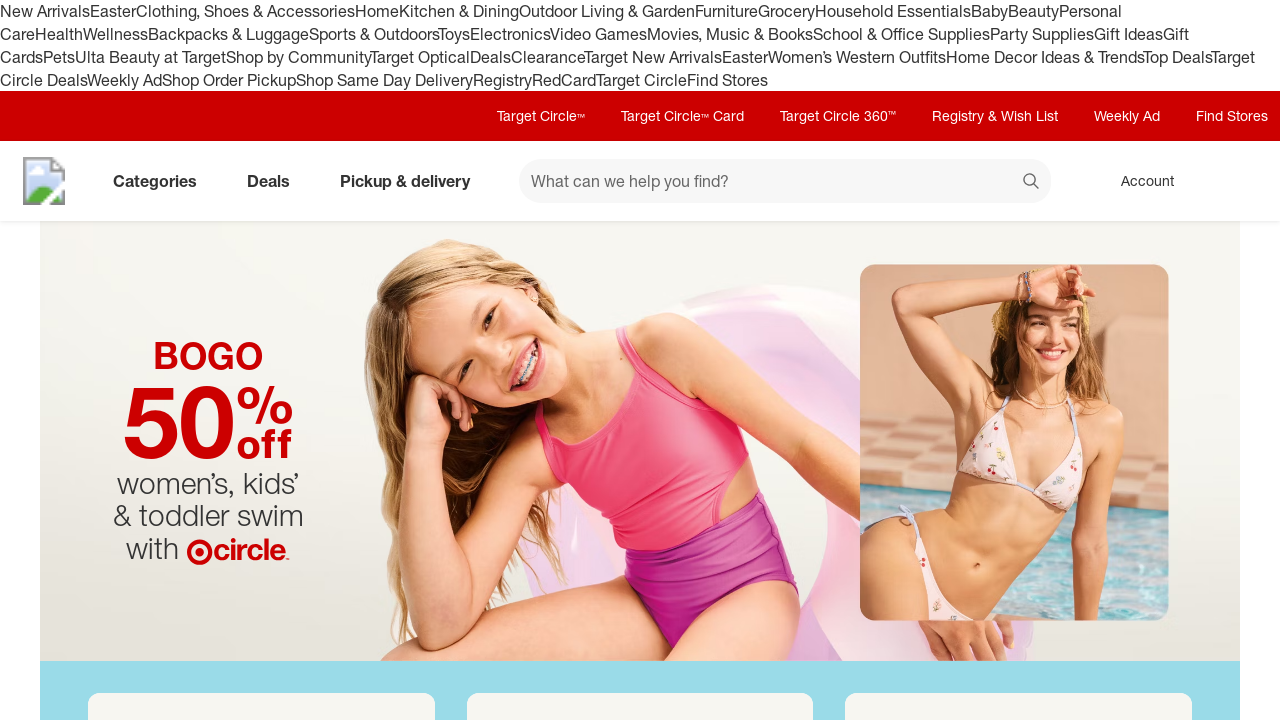

Clicked on REDcard link at (564, 80) on text=REDcard
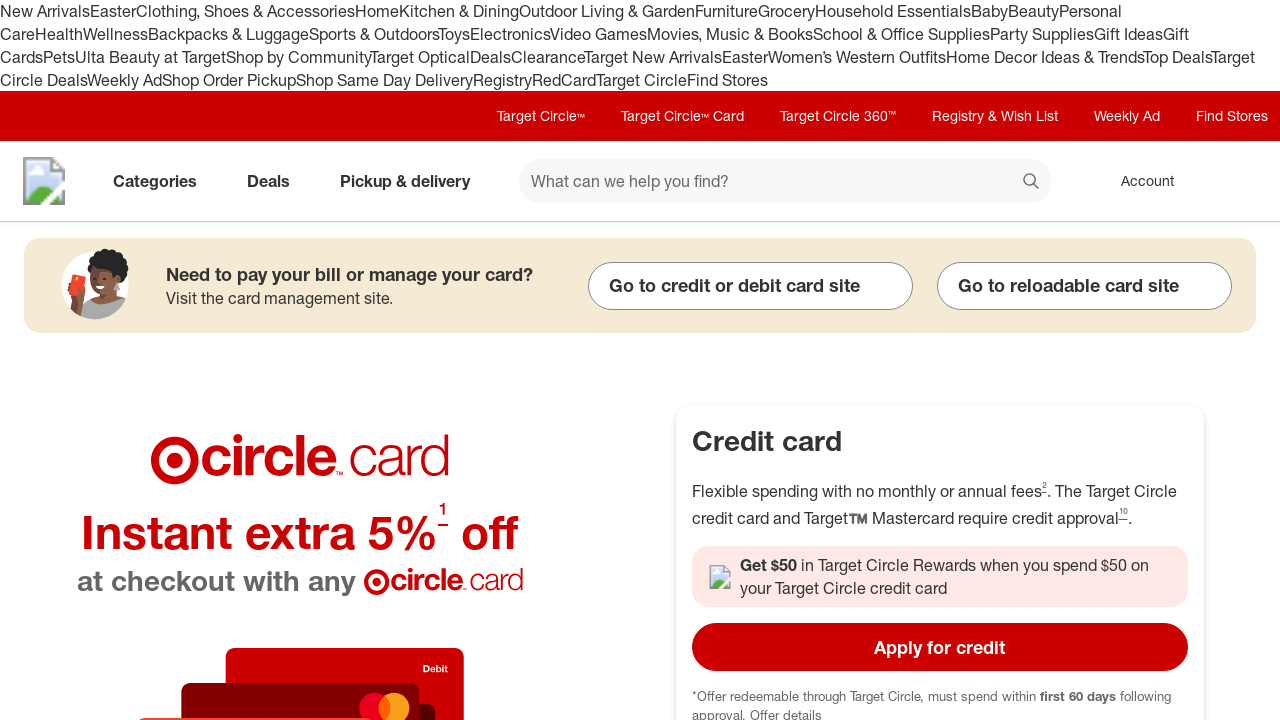

Scrolled to bottom of page
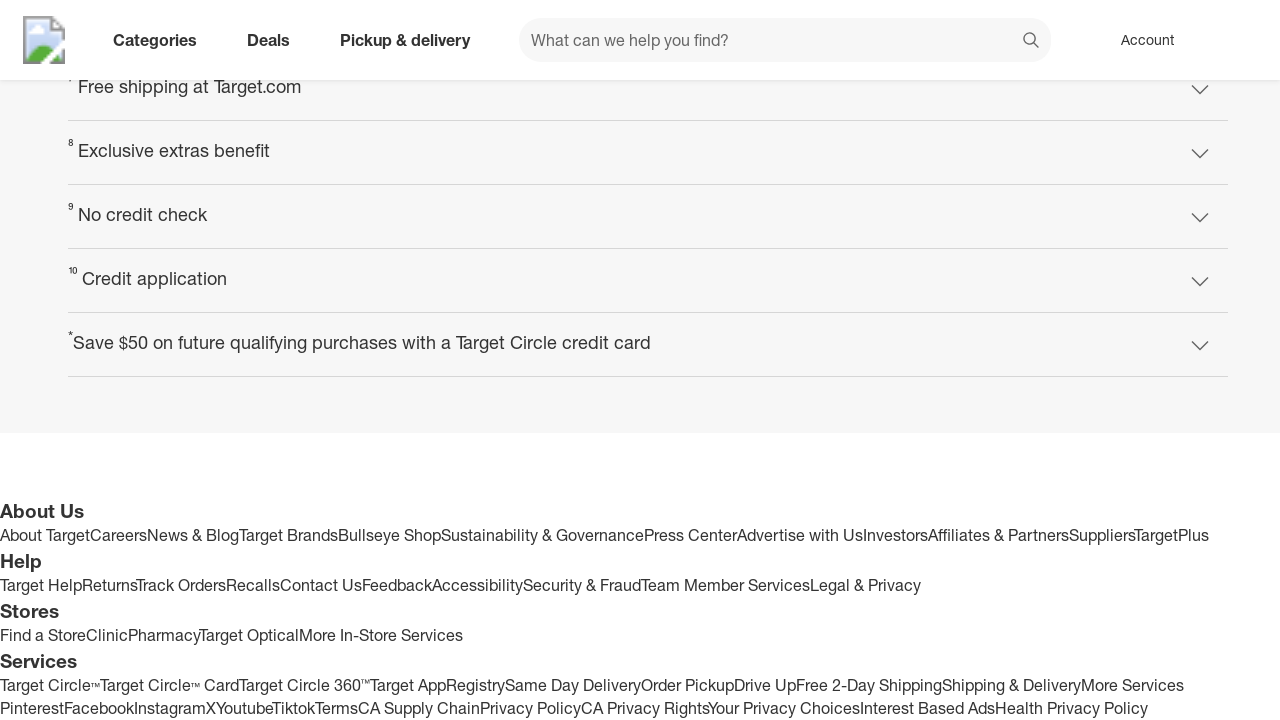

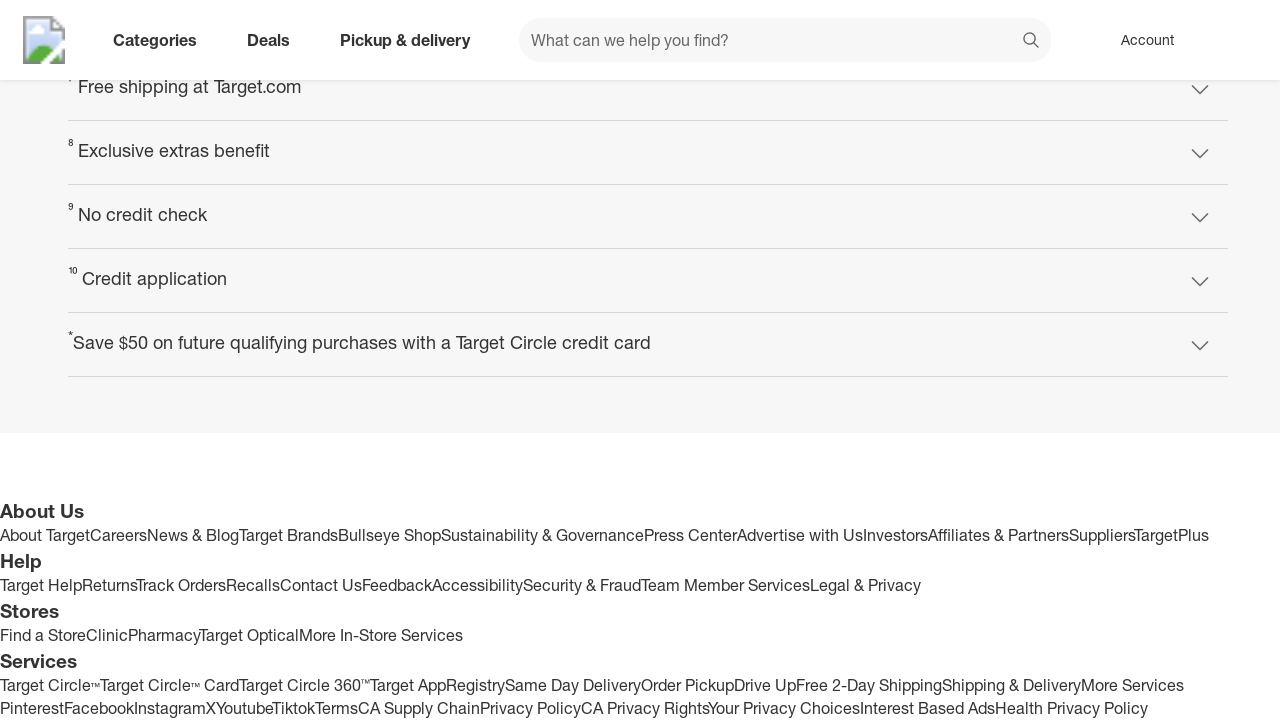